Navigates to LambdaTest's visual regression testing page and maximizes the browser window to view the page content.

Starting URL: https://www.lambdatest.com/visual-regression-testing

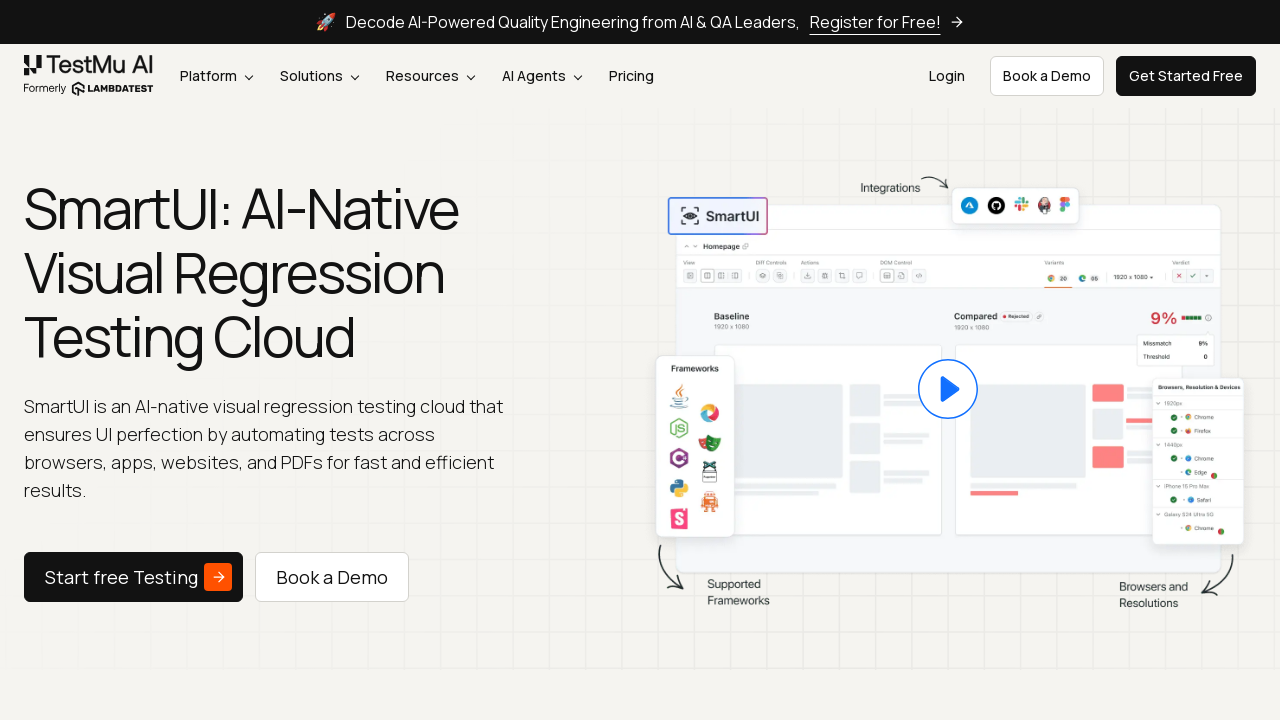

Set viewport size to 1920x1080
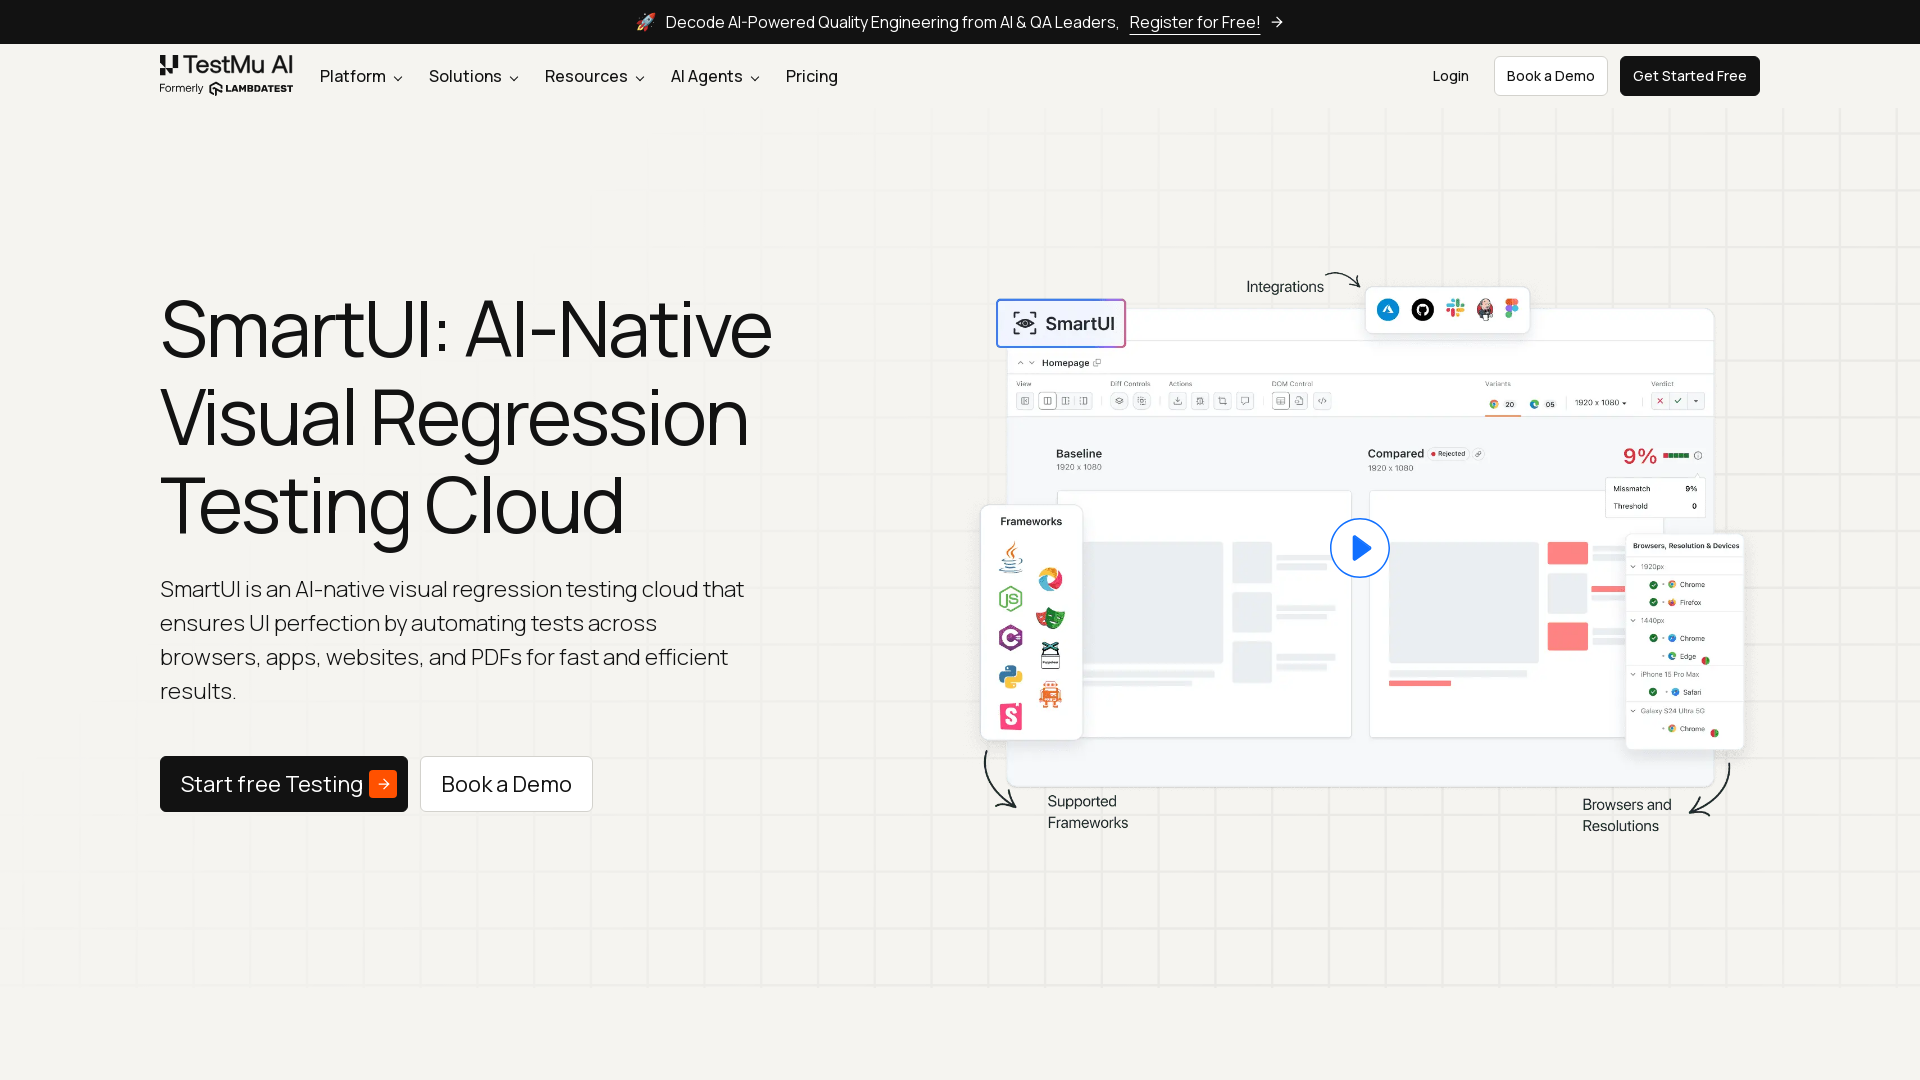

Page fully loaded with networkidle state
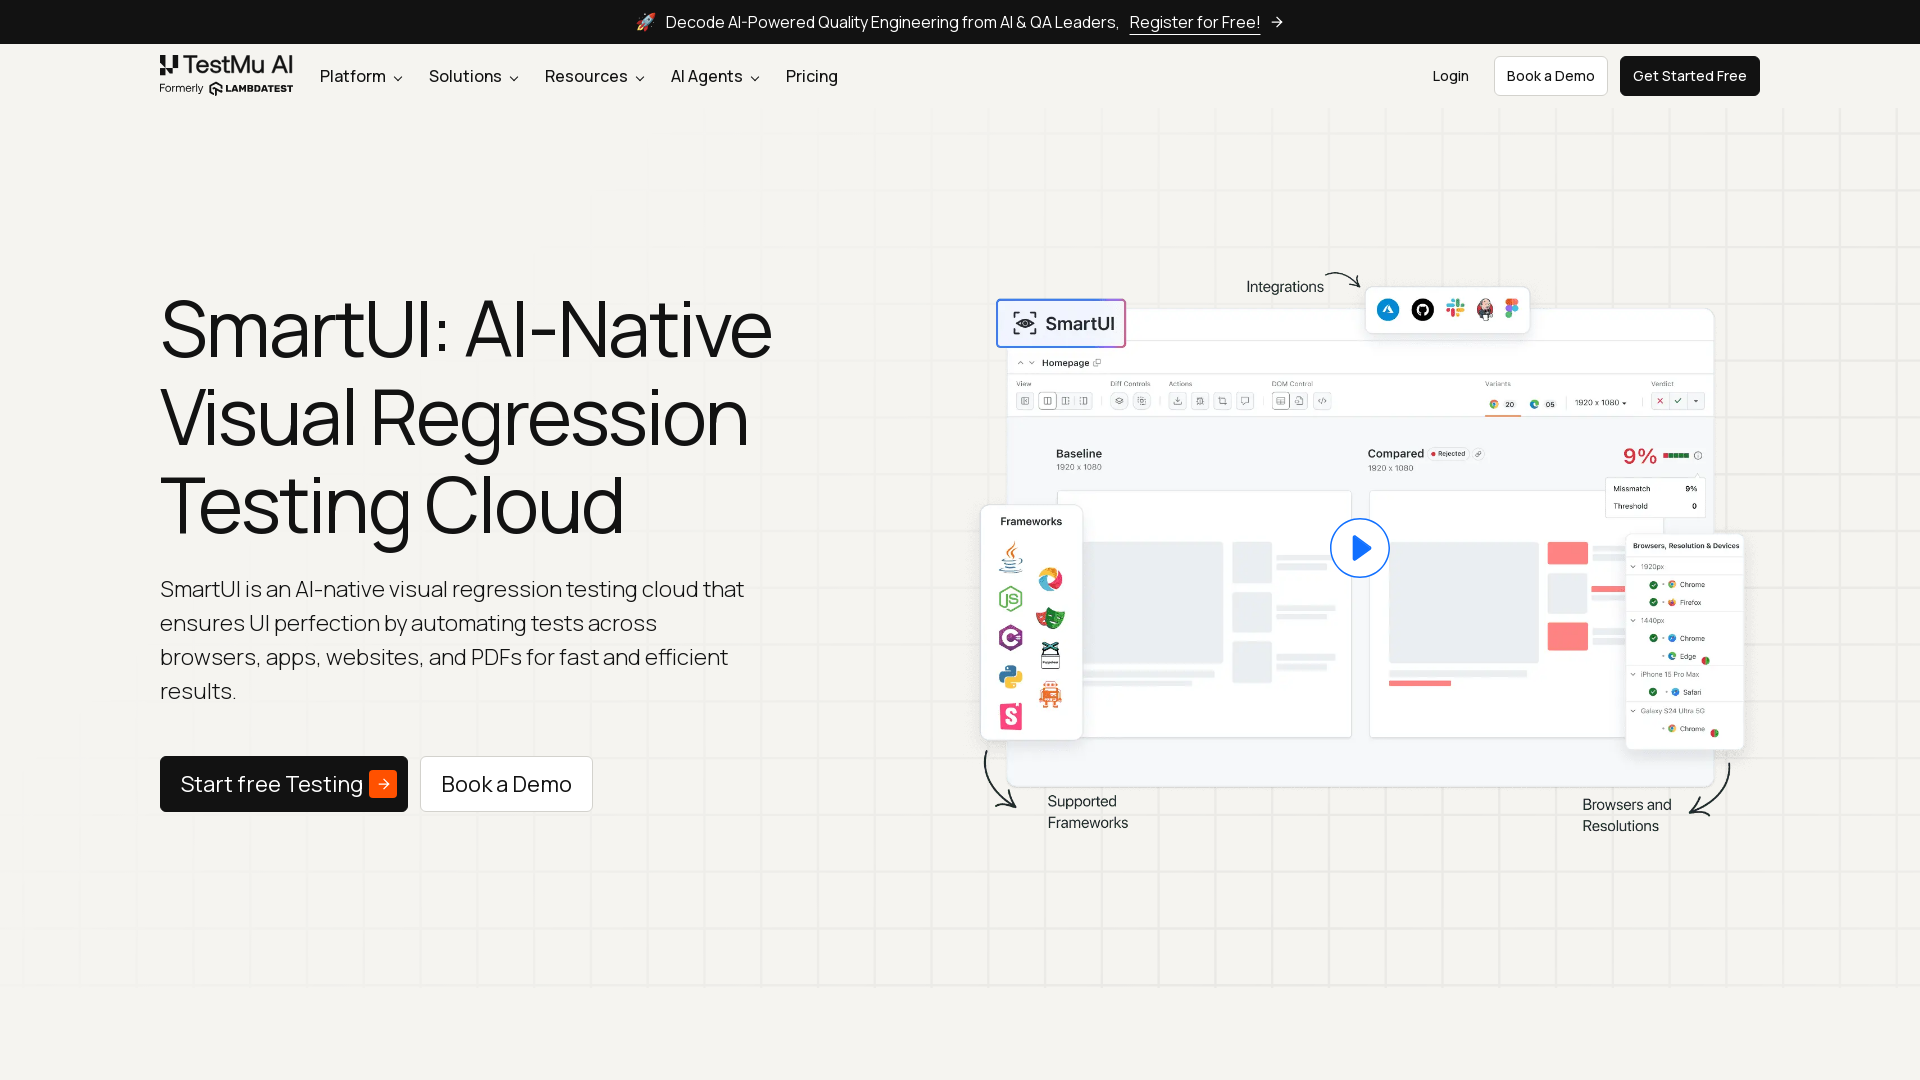

Body element is present on the page
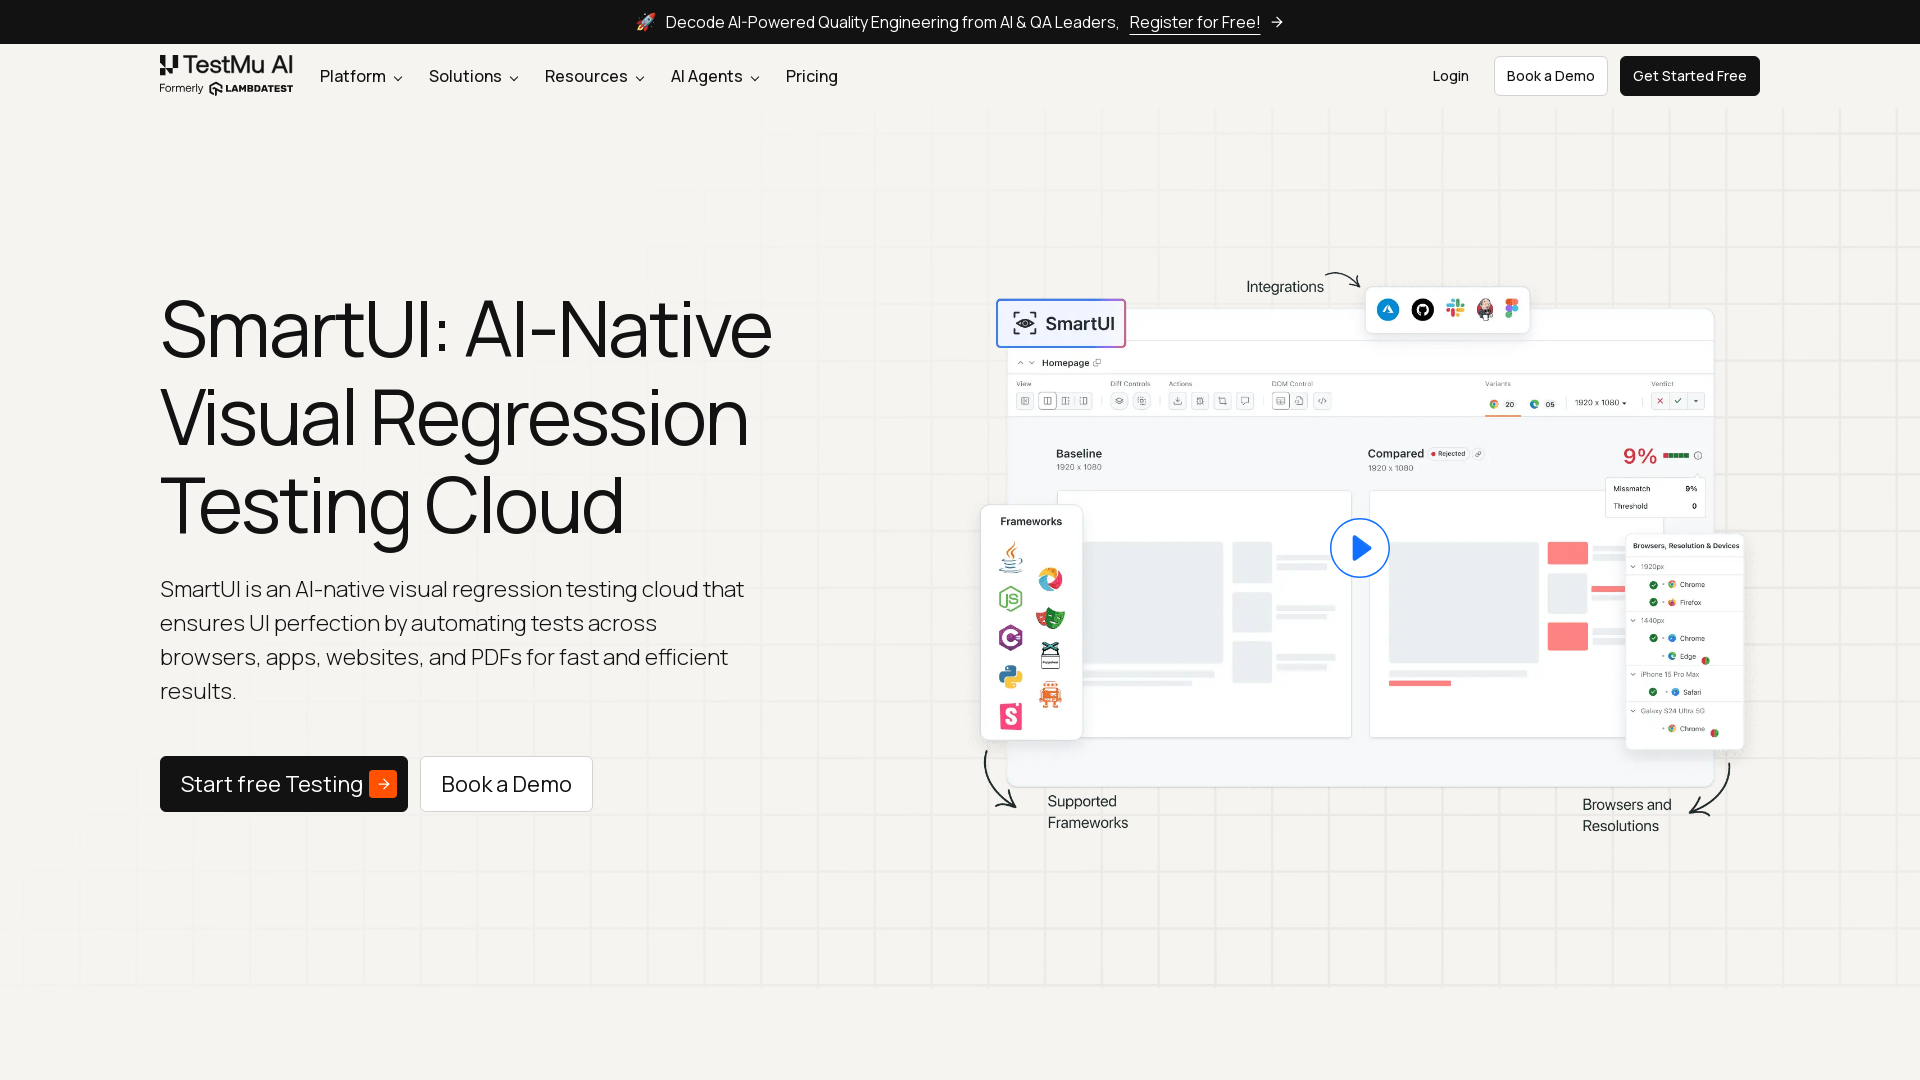

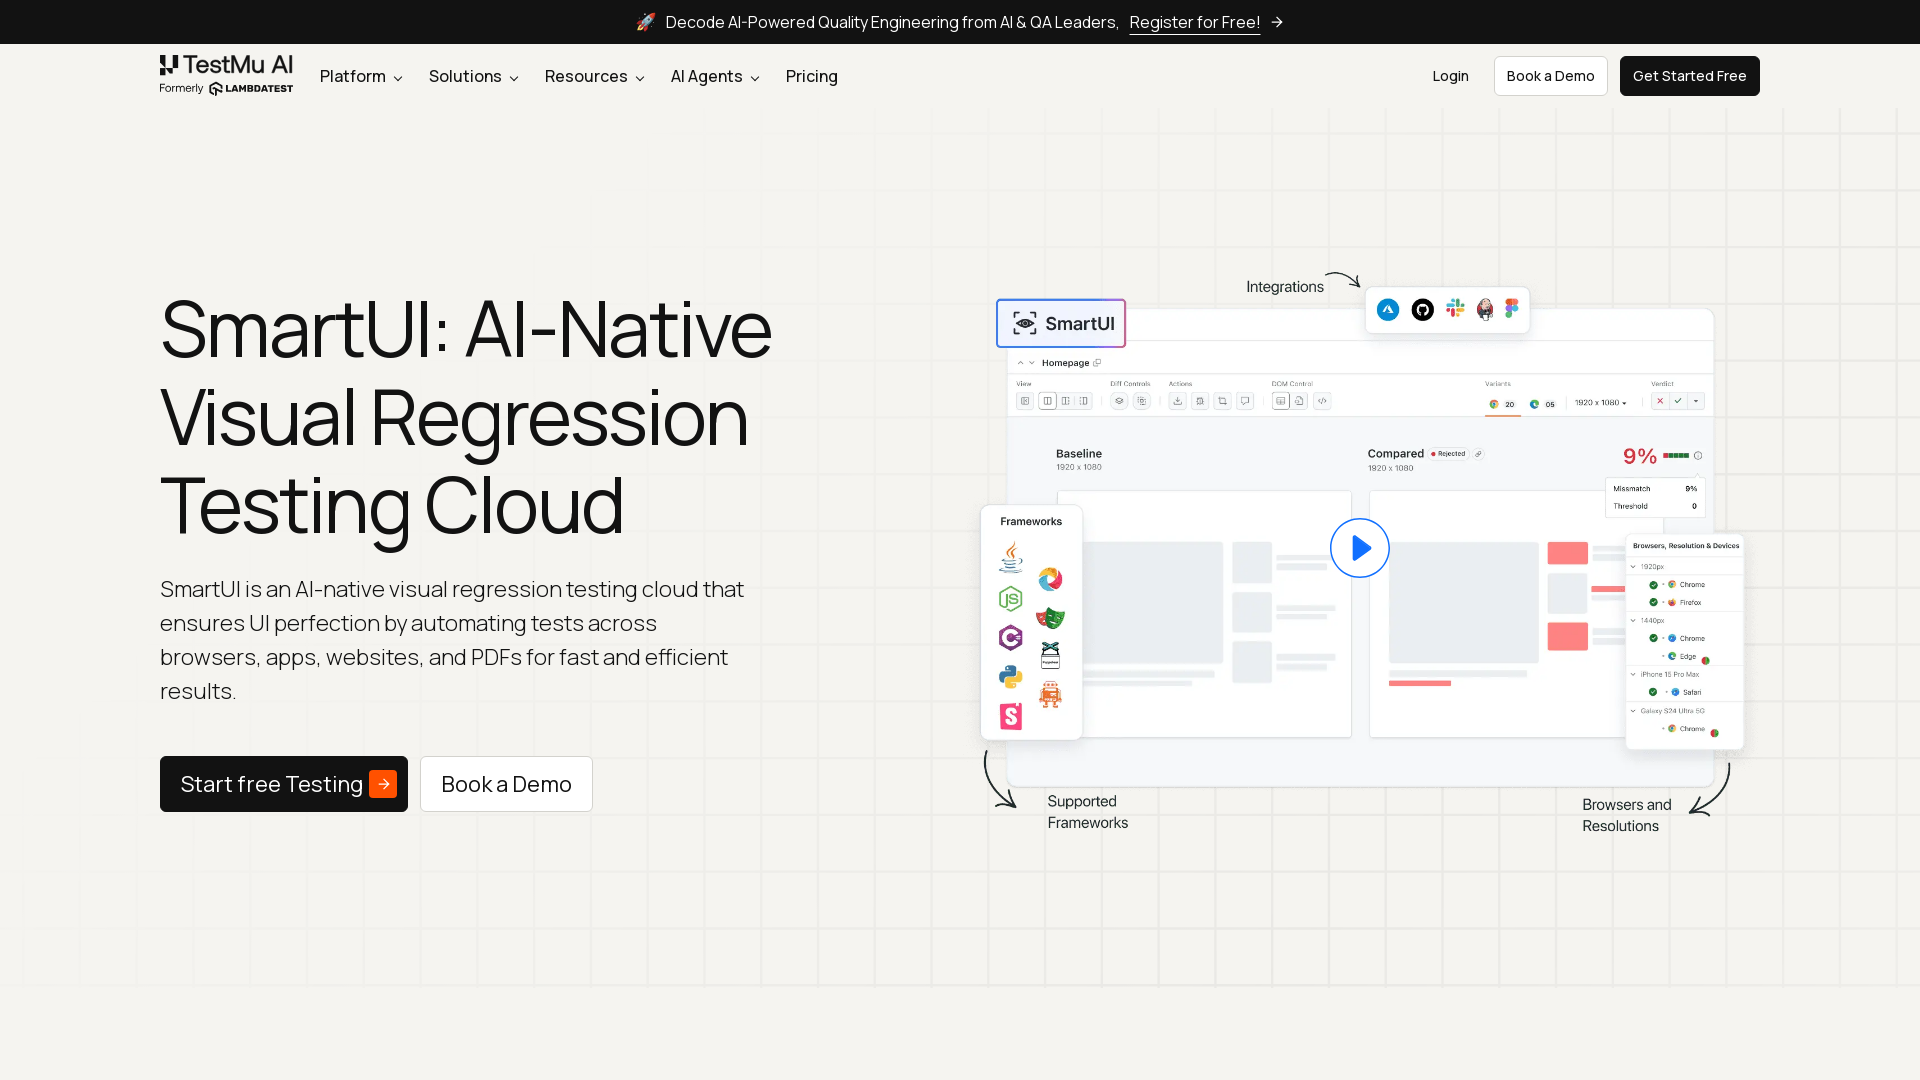